Tests various mouse interaction methods including double click, right click, regular click, and hover tooltip functionality on demo buttons

Starting URL: https://demoqa.com/buttons

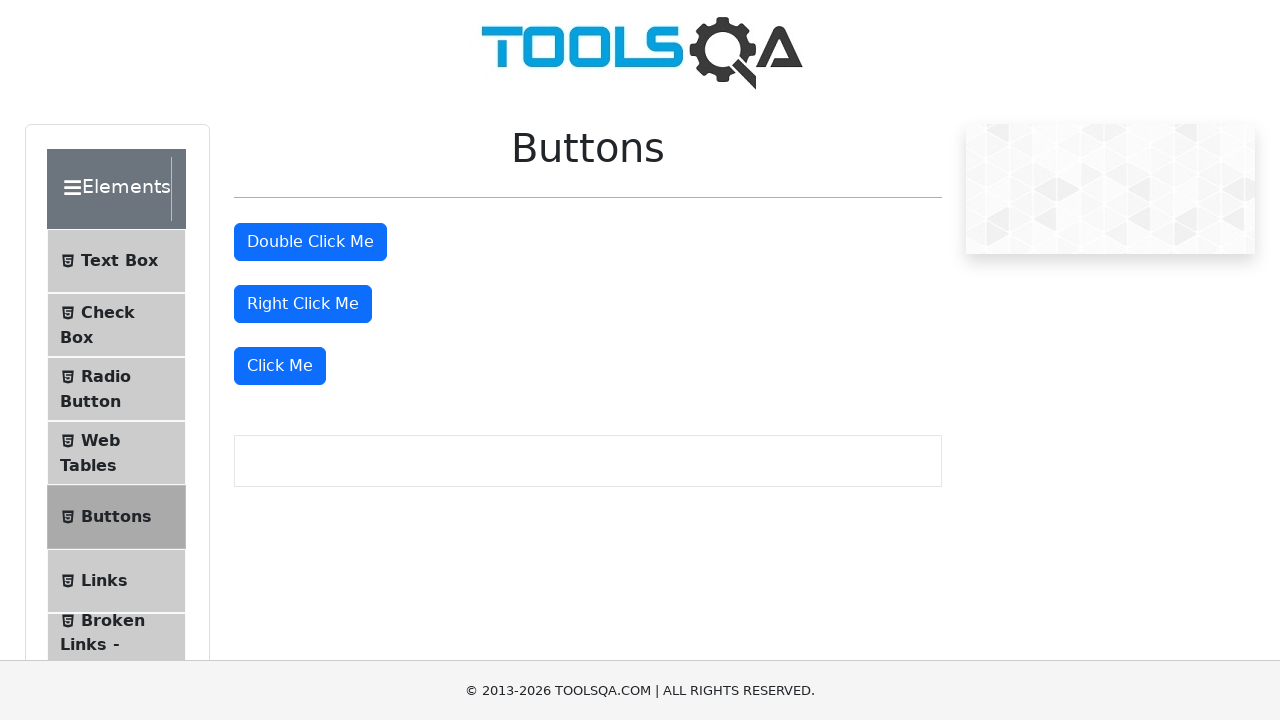

Navigated to DemoQA buttons page
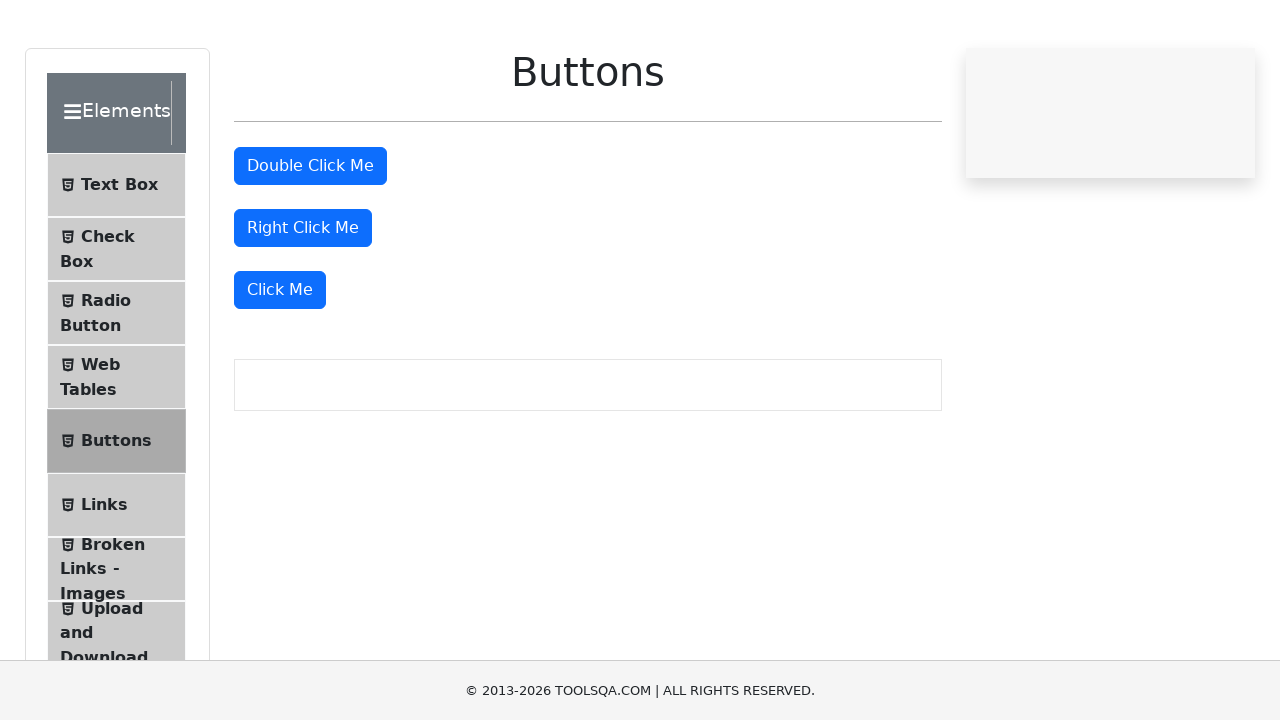

Double clicked the double click button at (310, 166) on #doubleClickBtn
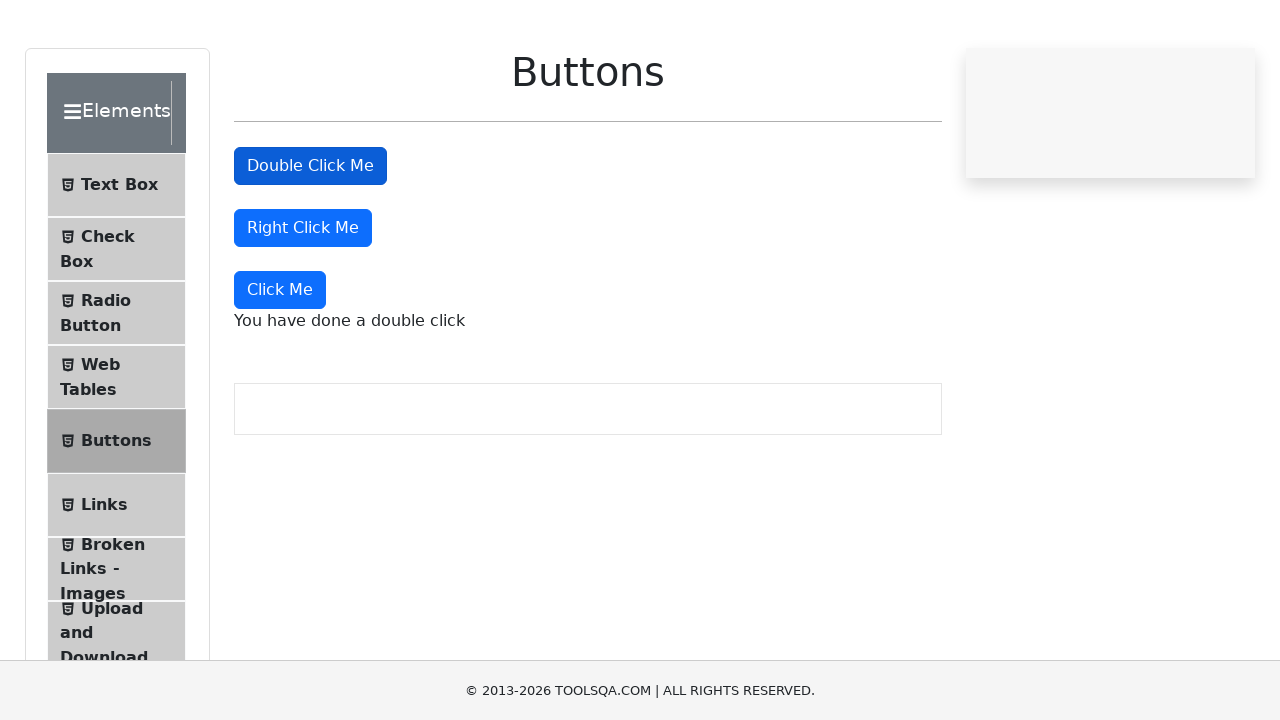

Right clicked the right click button at (303, 228) on #rightClickBtn
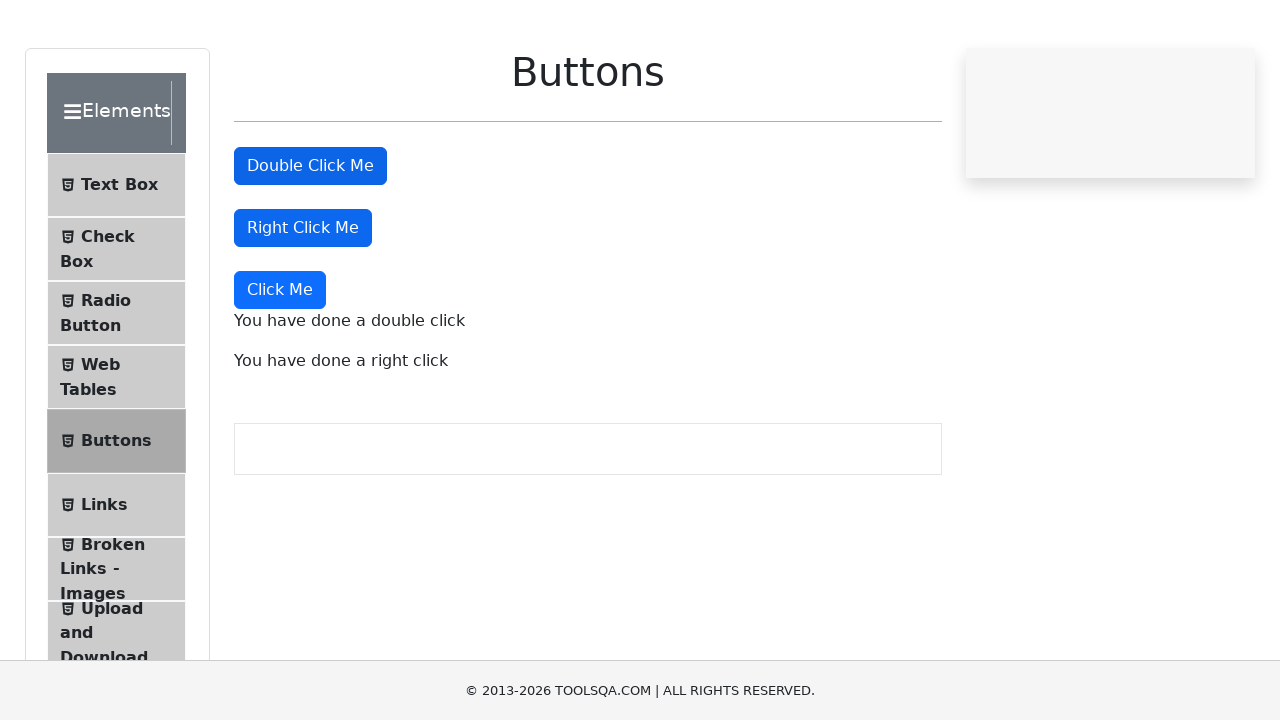

Clicked the 'Click Me' button at (280, 290) on xpath=//button[text()='Click Me']
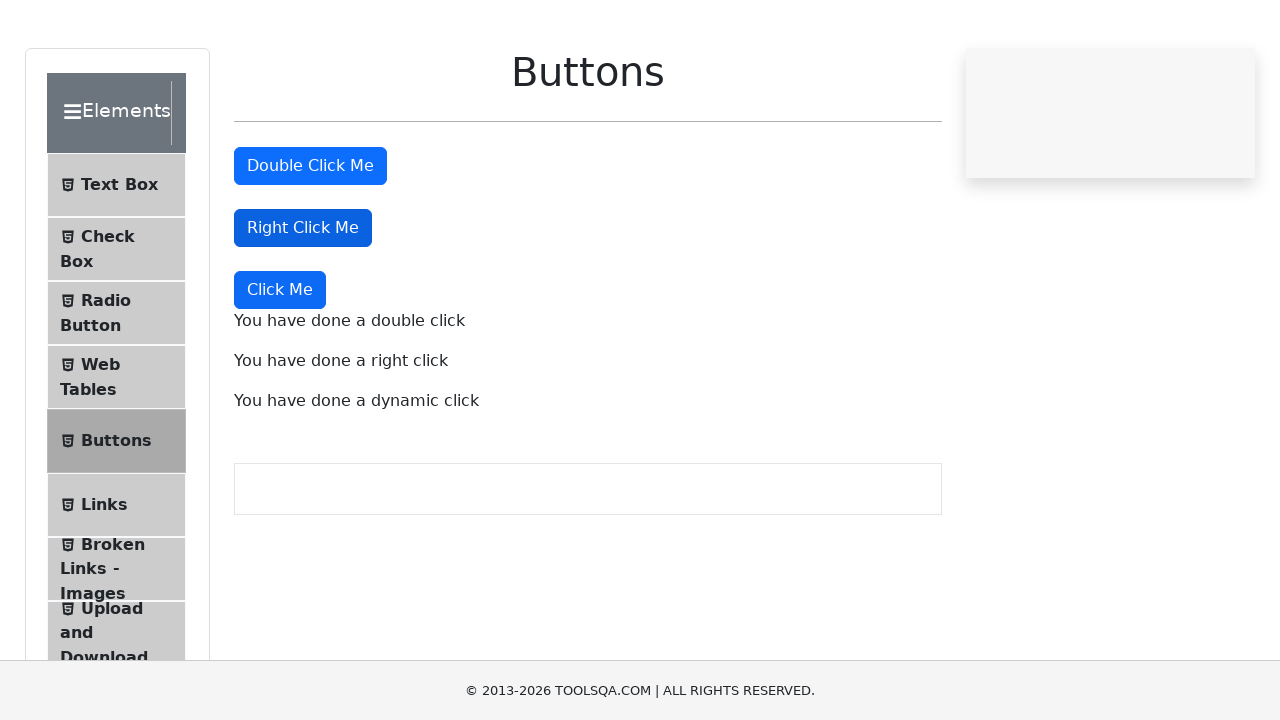

Navigated to DemoQA tooltips page
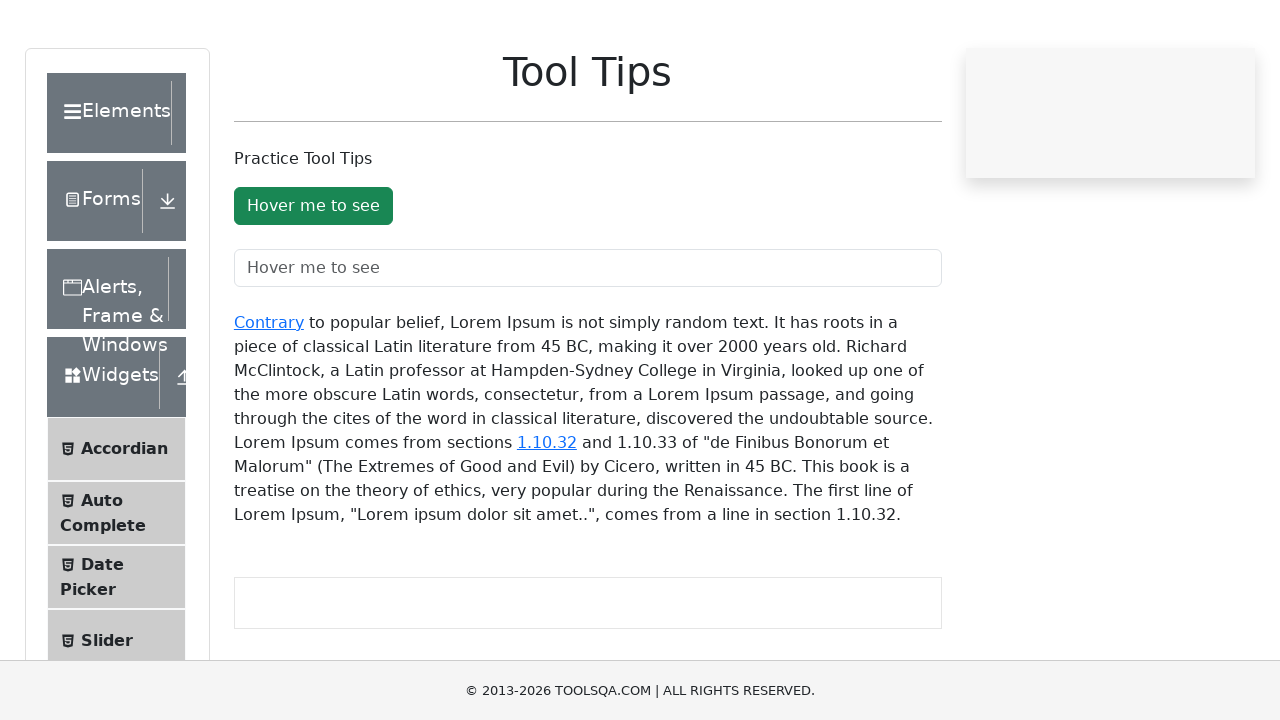

Hovered over tooltip button to display tooltip at (313, 282) on #toolTipButton
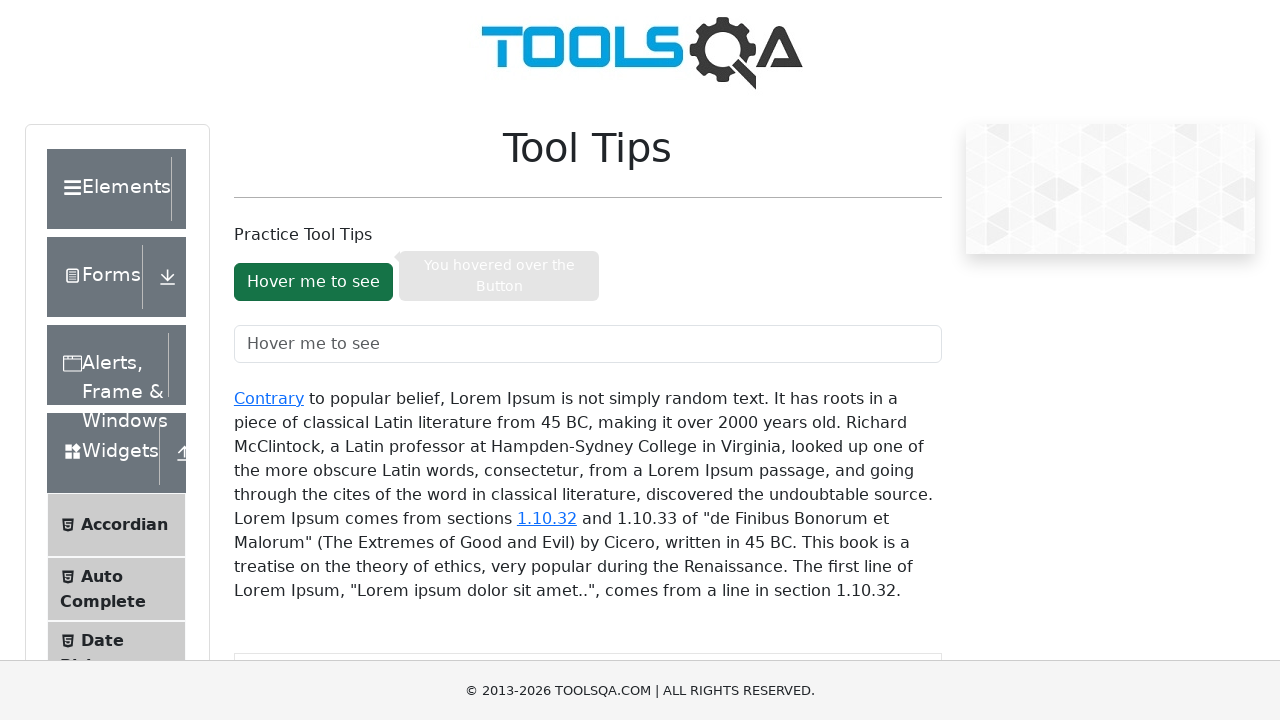

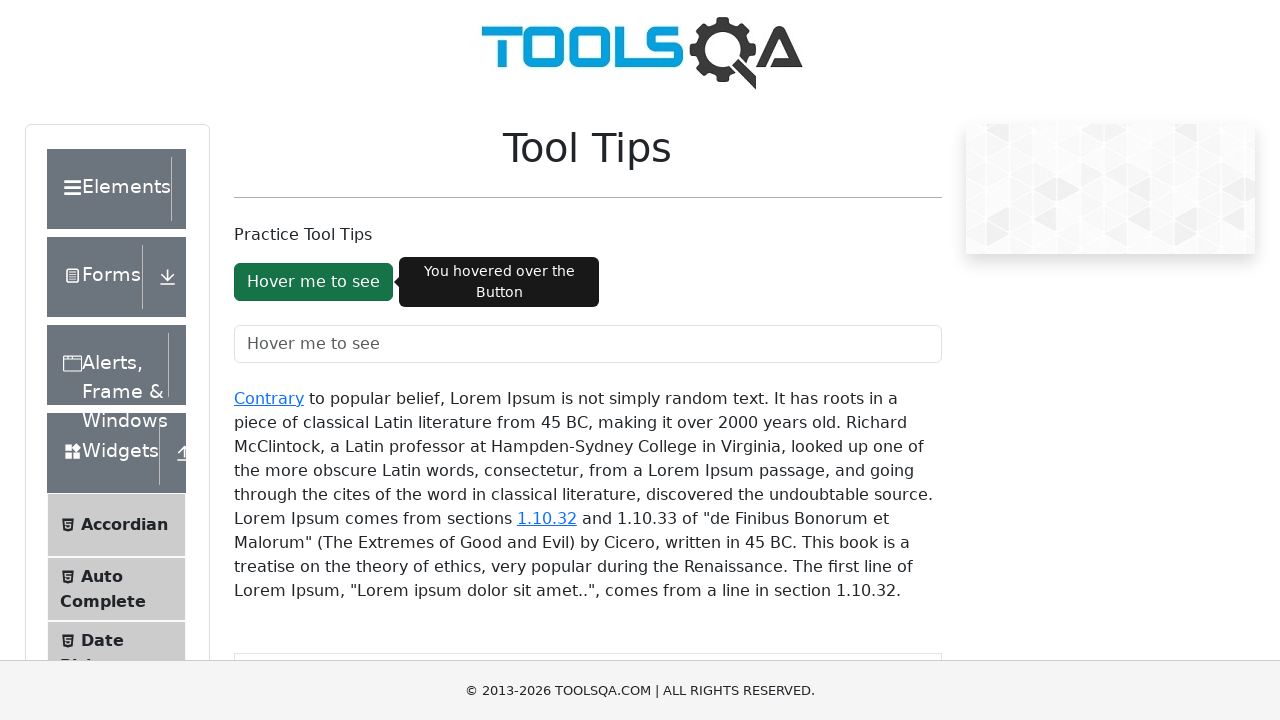